Solves a math problem by reading two numbers from the page, calculating their sum, selecting the result from a dropdown, and submitting the form

Starting URL: http://suninjuly.github.io/selects1.html

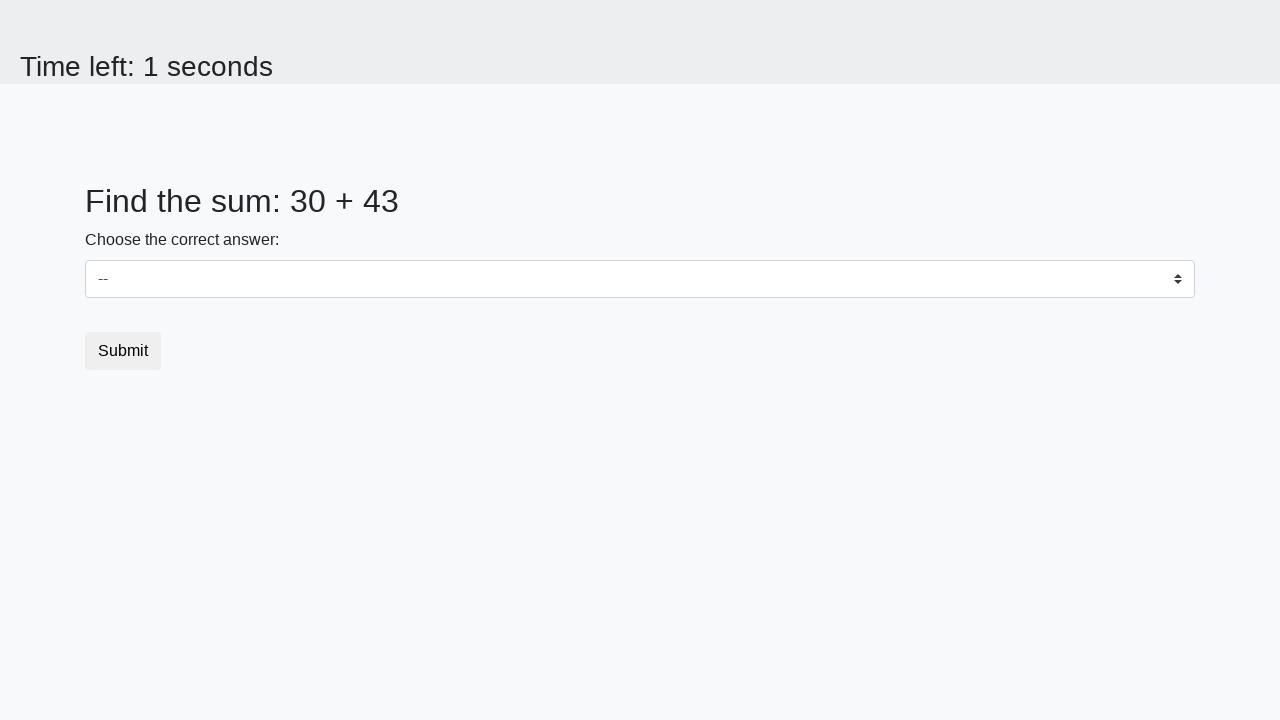

Navigated to math problem page
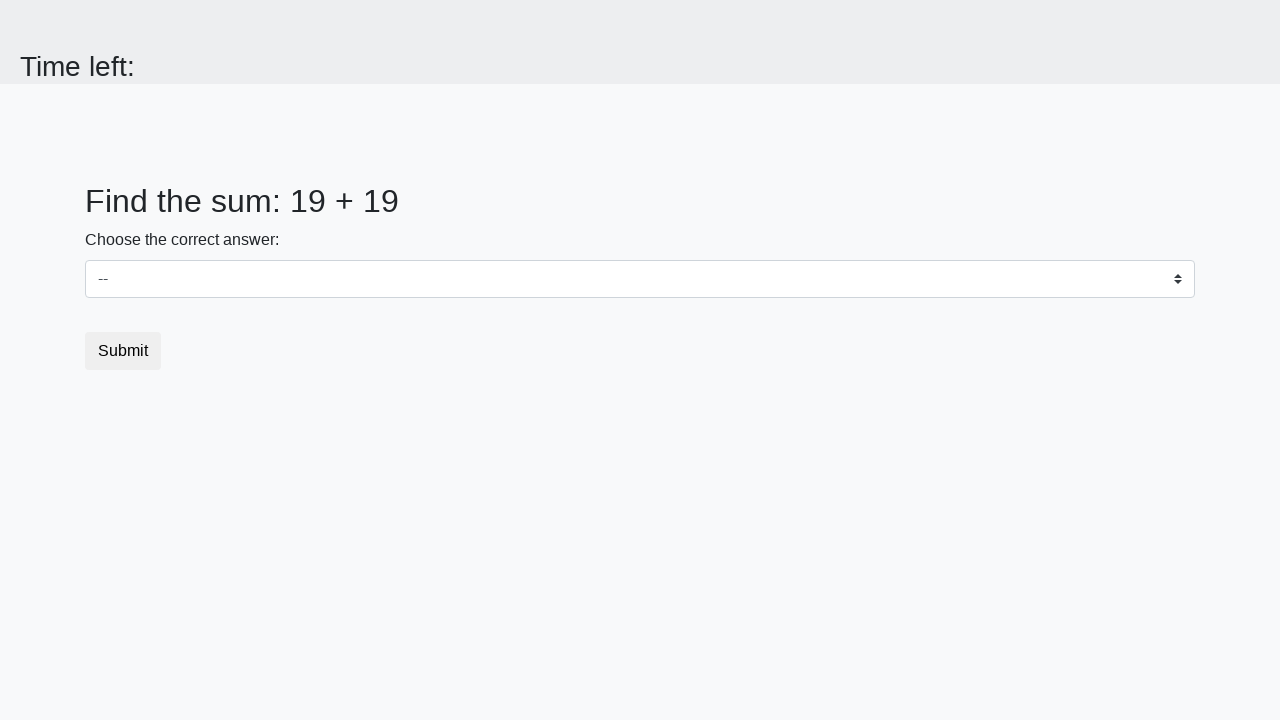

Retrieved first number from page
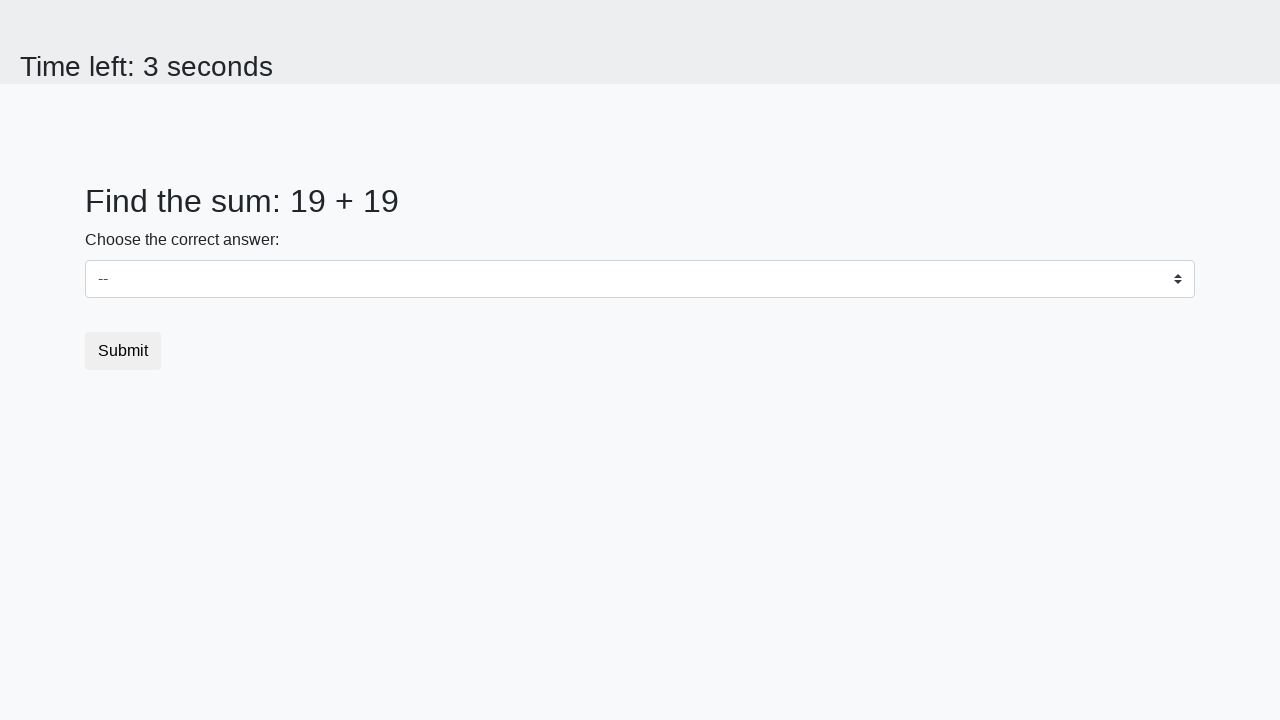

Retrieved second number from page
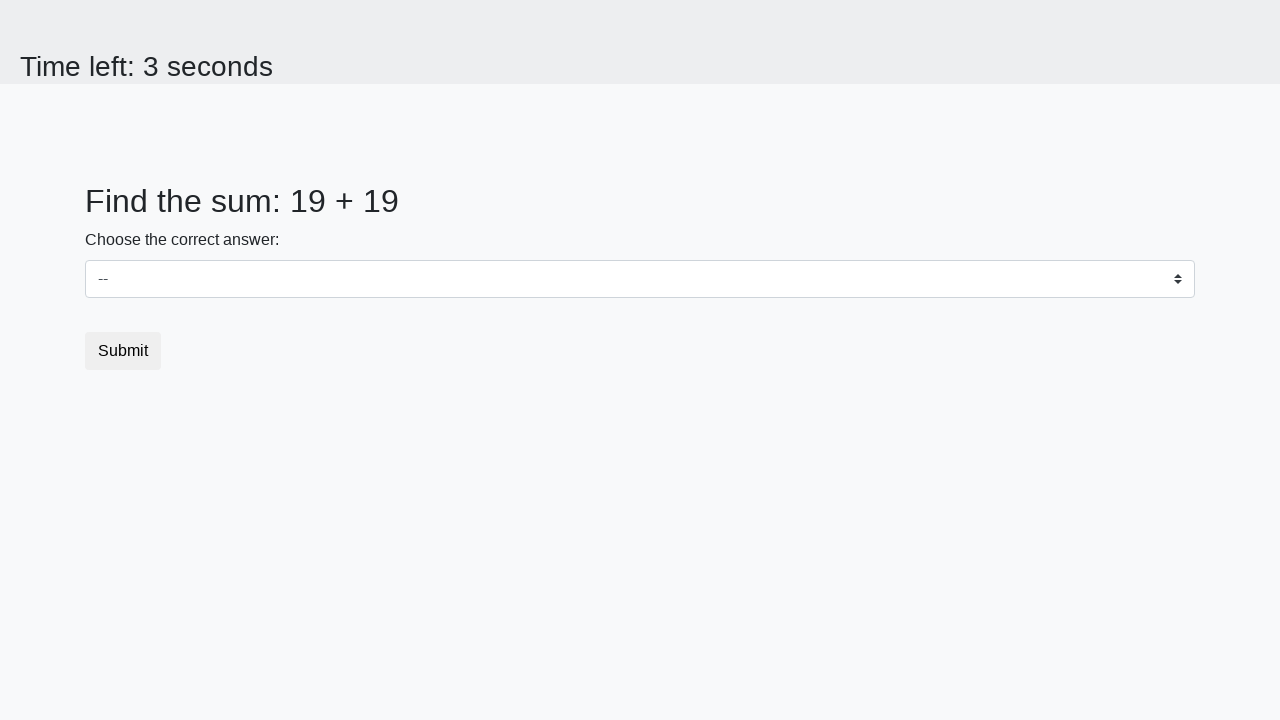

Calculated sum: 19 + 19 = 38
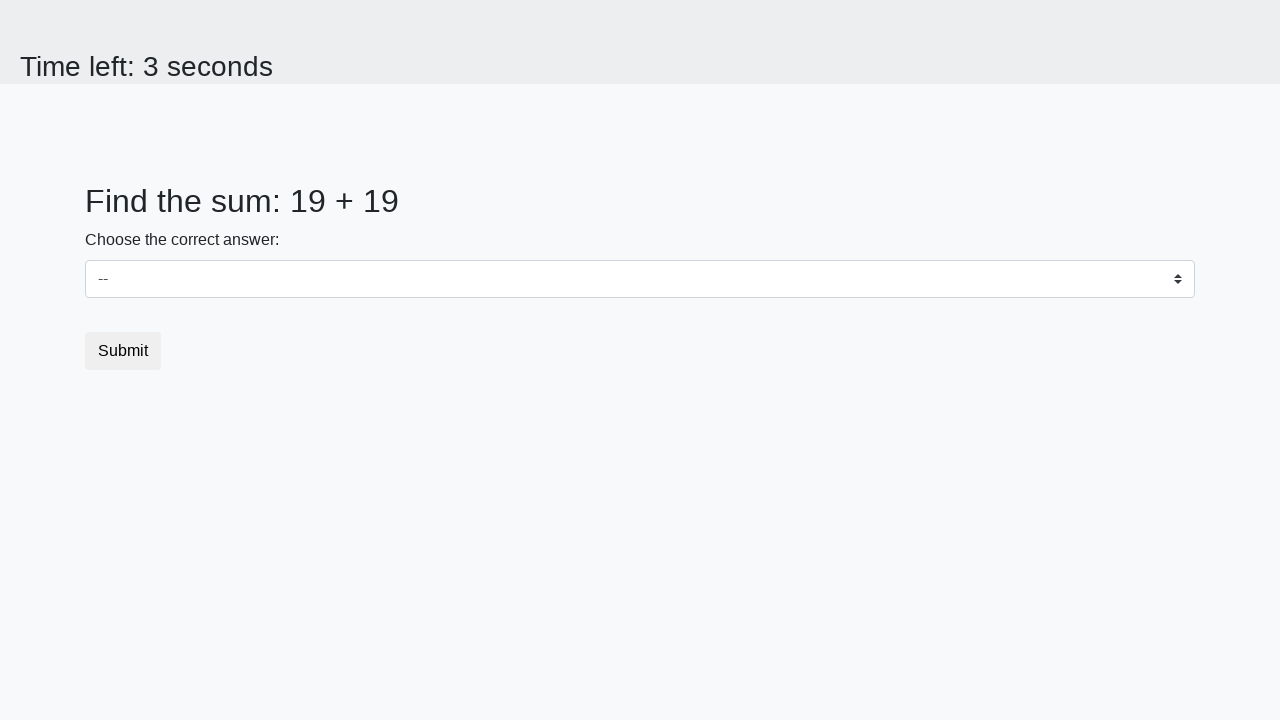

Selected 38 from dropdown menu on select
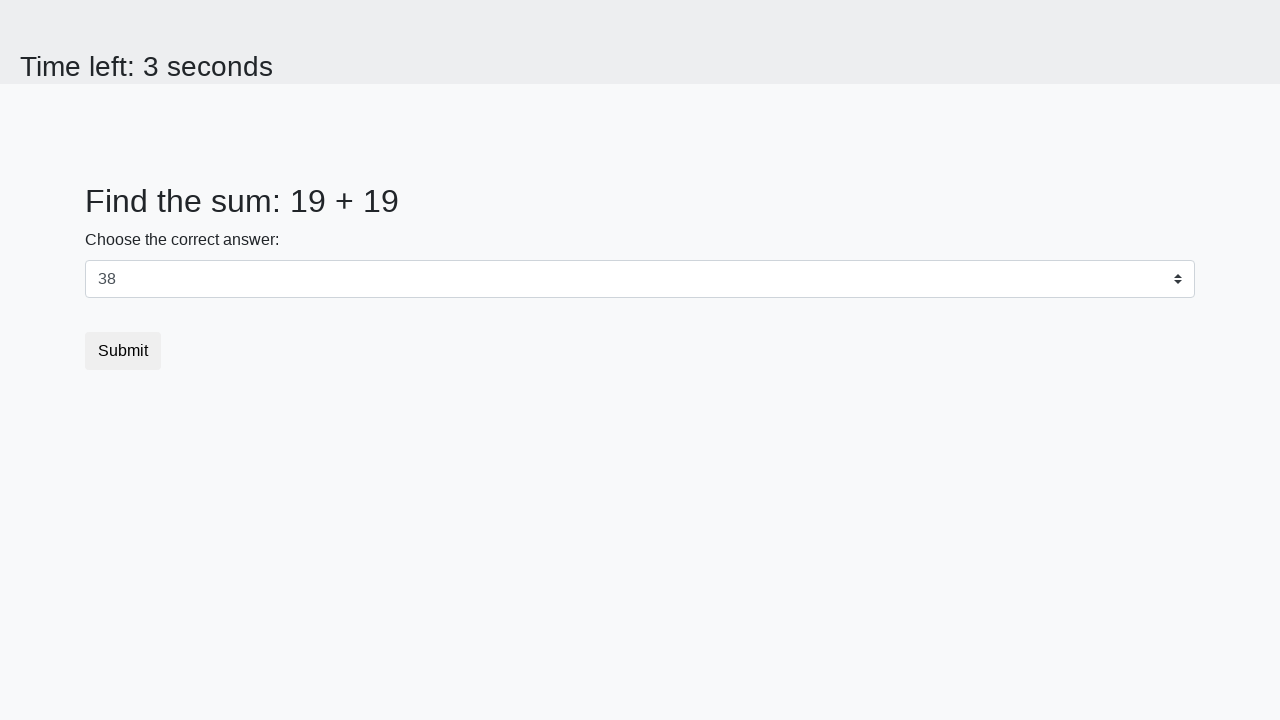

Clicked submit button at (123, 351) on .btn-default
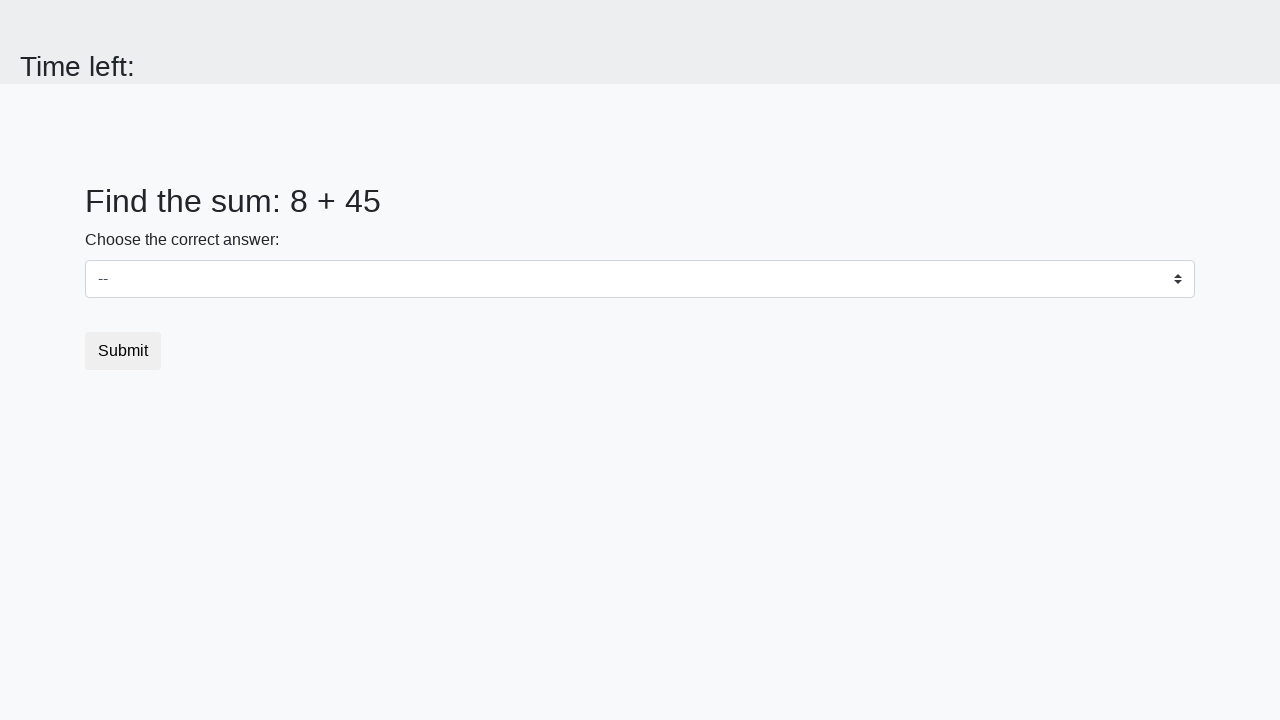

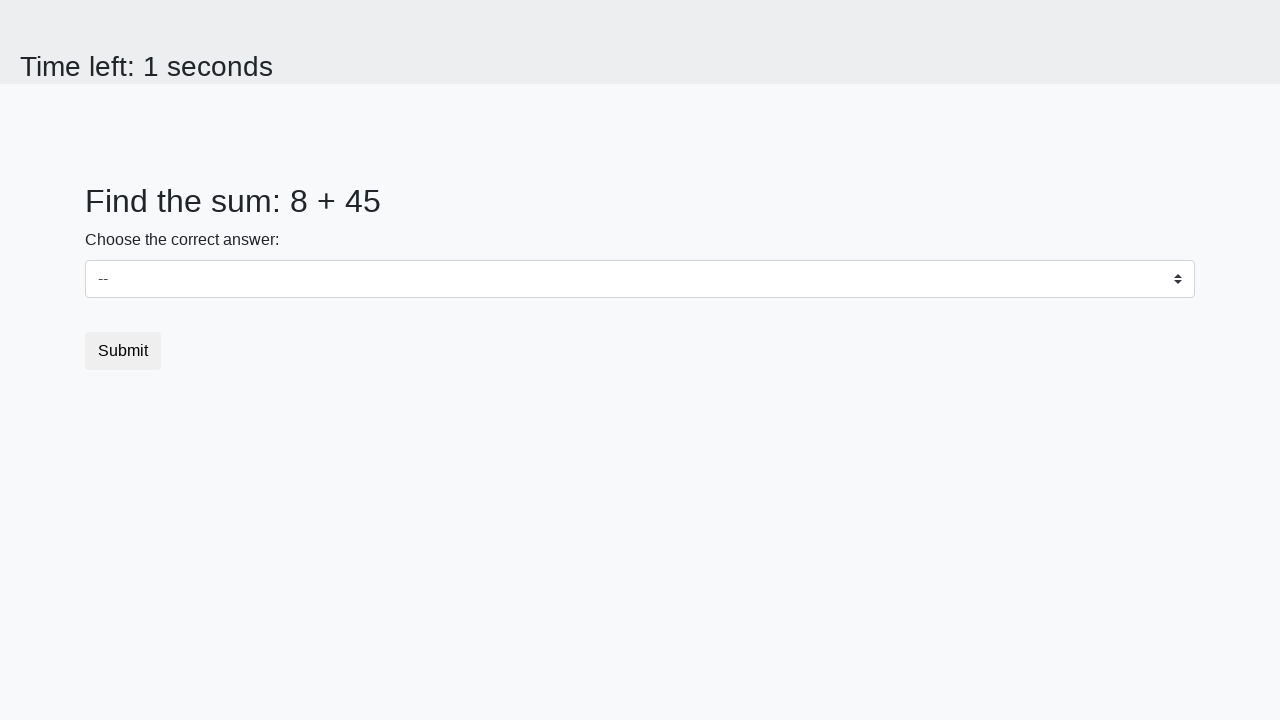